Tests AJAX functionality by clicking a button that triggers an asynchronous request and waiting for the success message to appear in the content area.

Starting URL: http://uitestingplayground.com/ajax

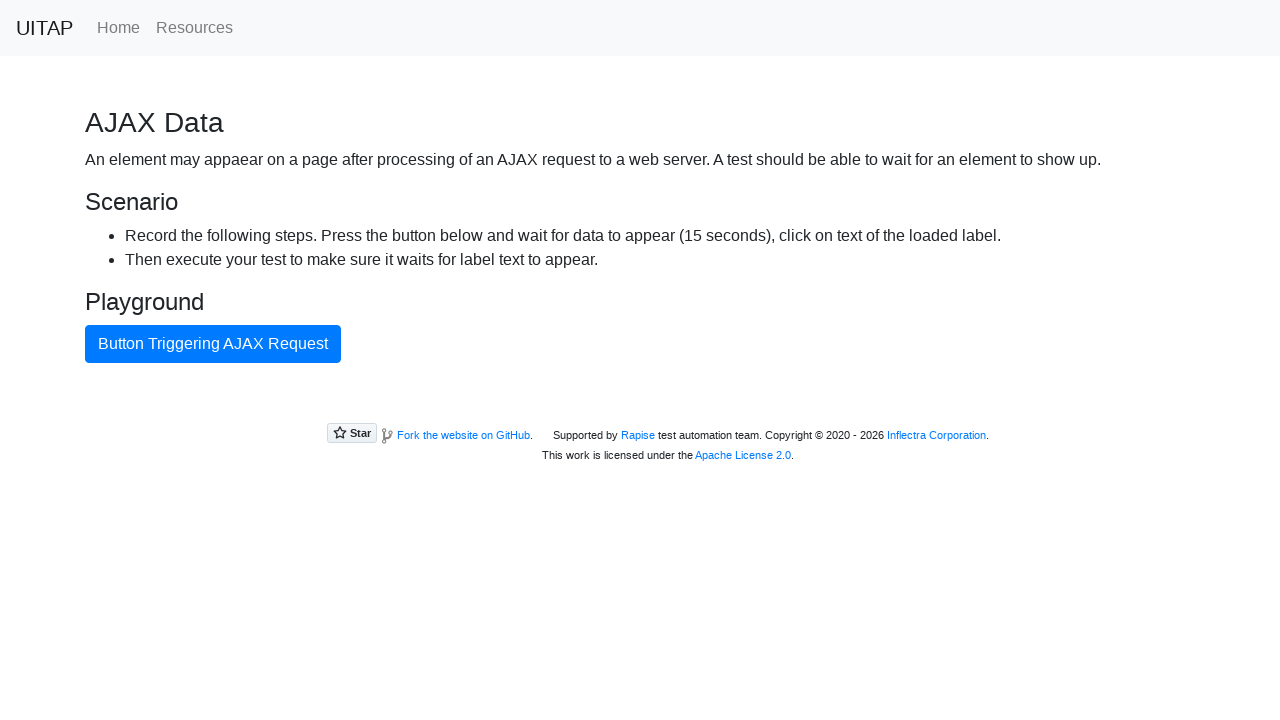

Clicked AJAX button to trigger asynchronous request at (213, 344) on #ajaxButton
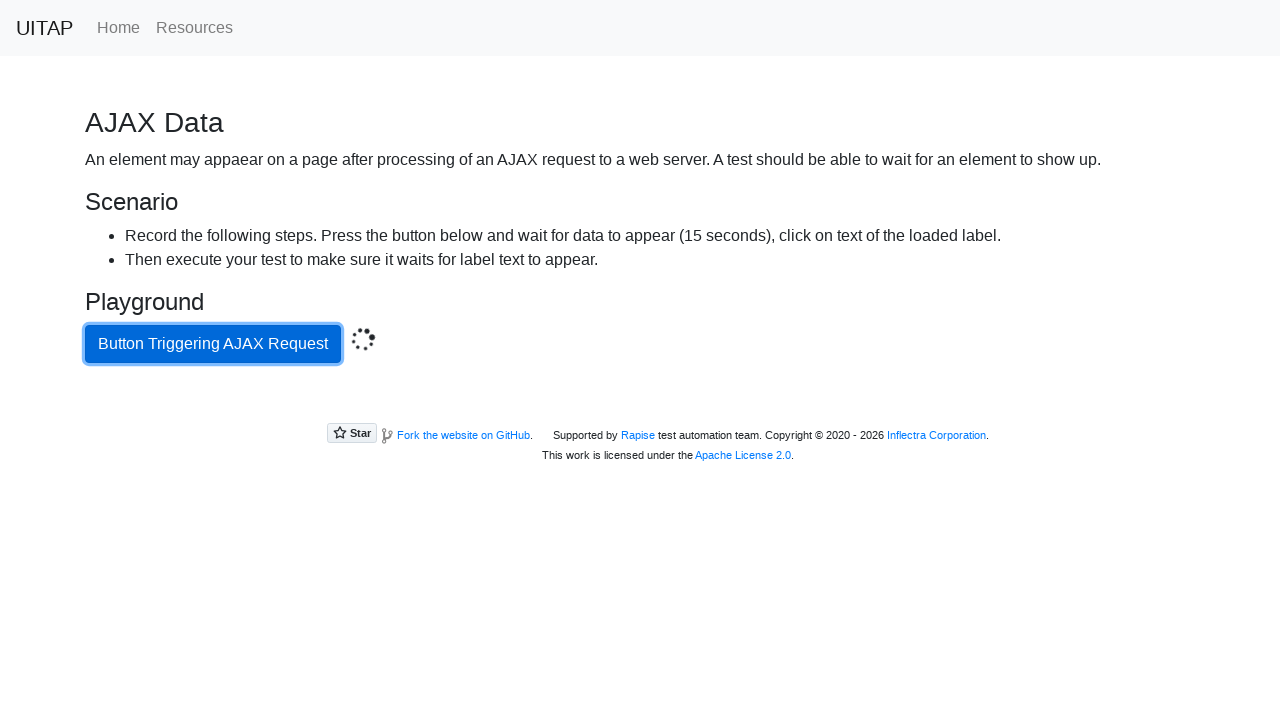

Success message appeared after AJAX request completed
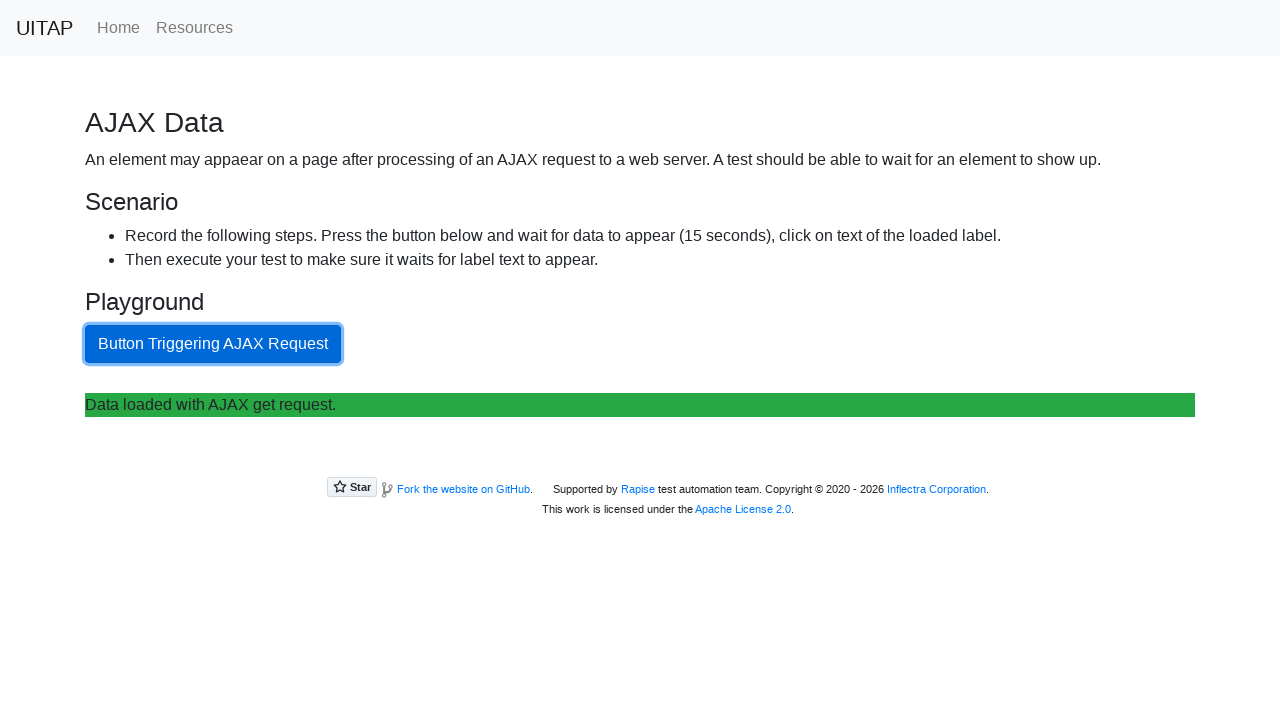

Retrieved success message text: Data loaded with AJAX get request.
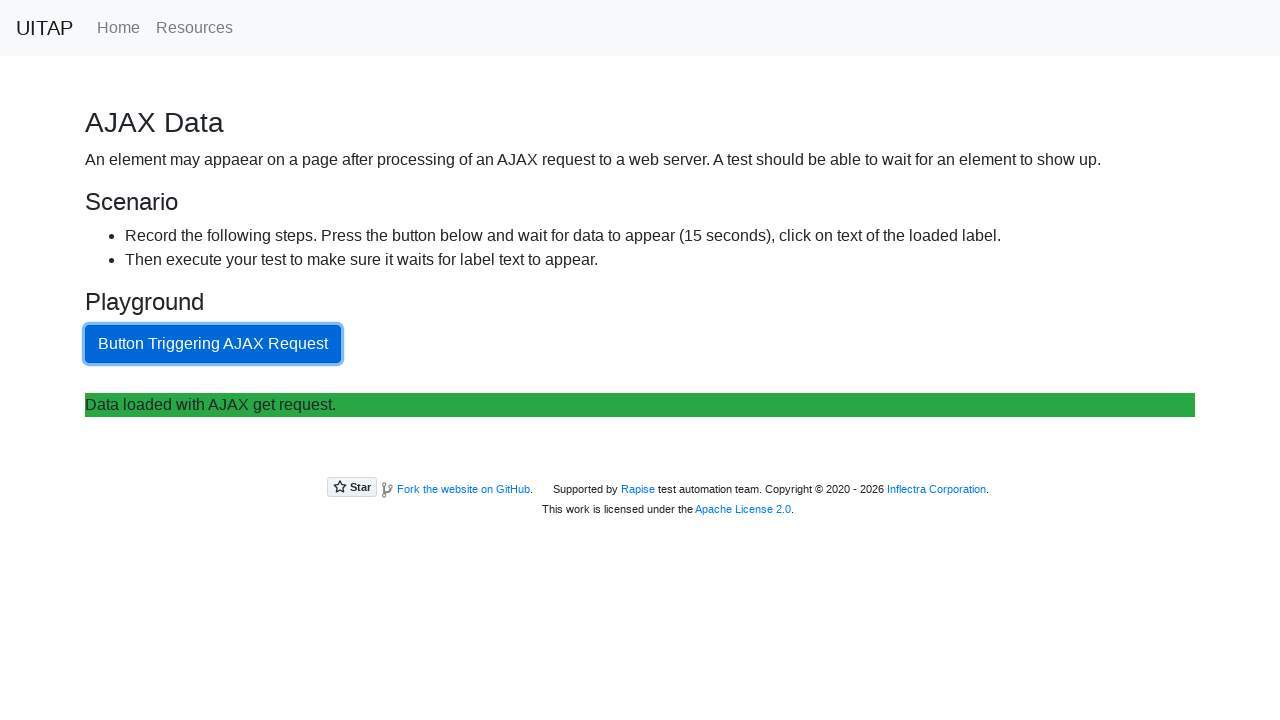

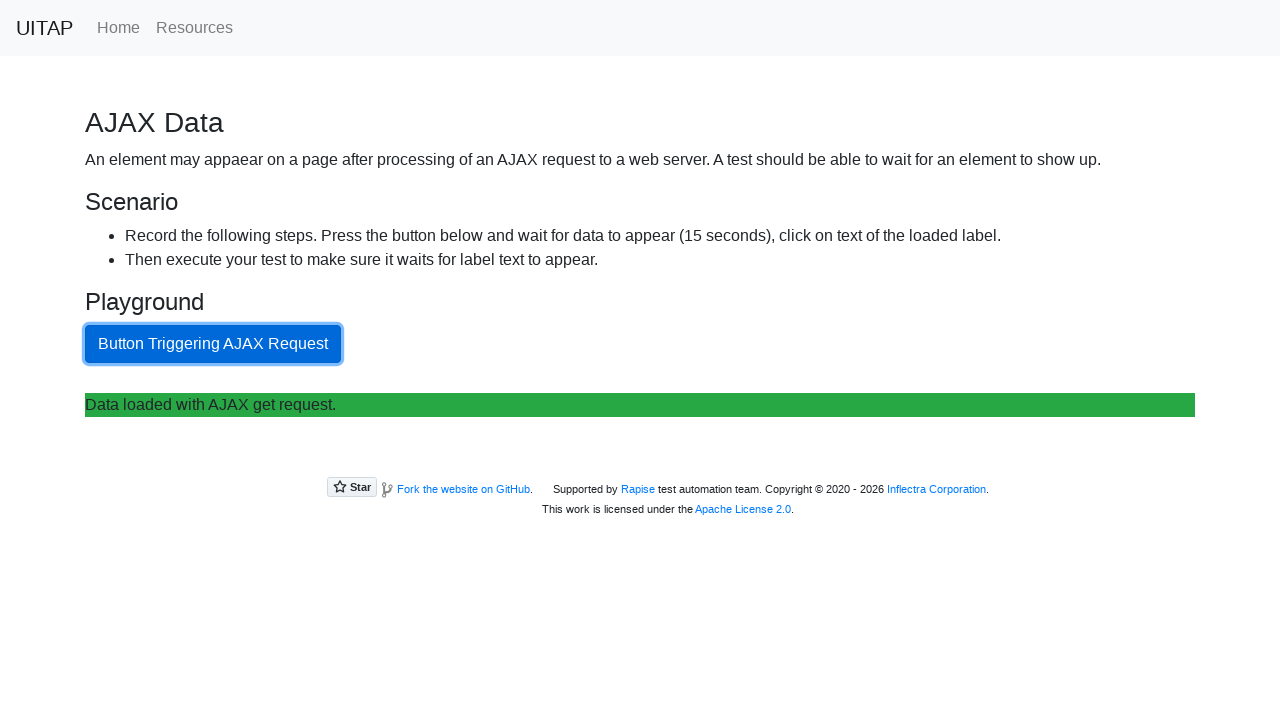